Tests various CSS selector locator strategies by interacting with form elements on Selenium's demo page and Rahul Shetty Academy

Starting URL: https://www.selenium.dev/selenium/web/web-form.html

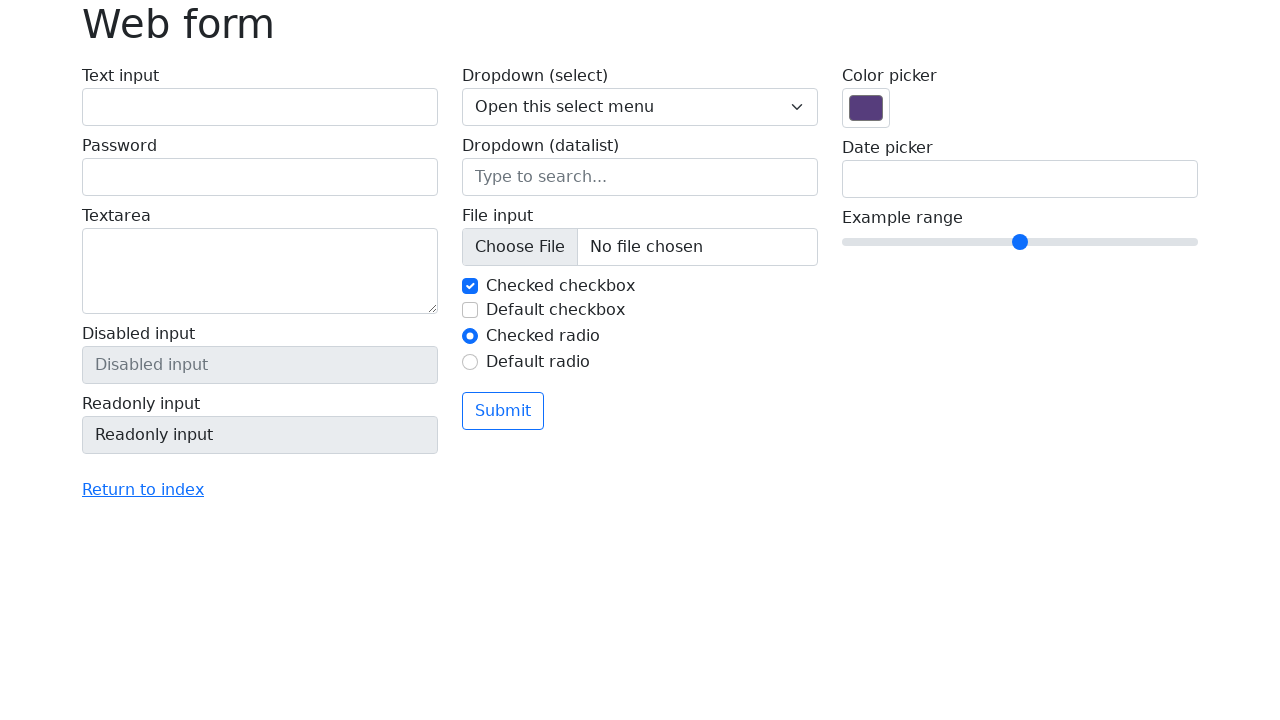

Filled text input using class selector 'form-control' with 'Test' on input.form-control
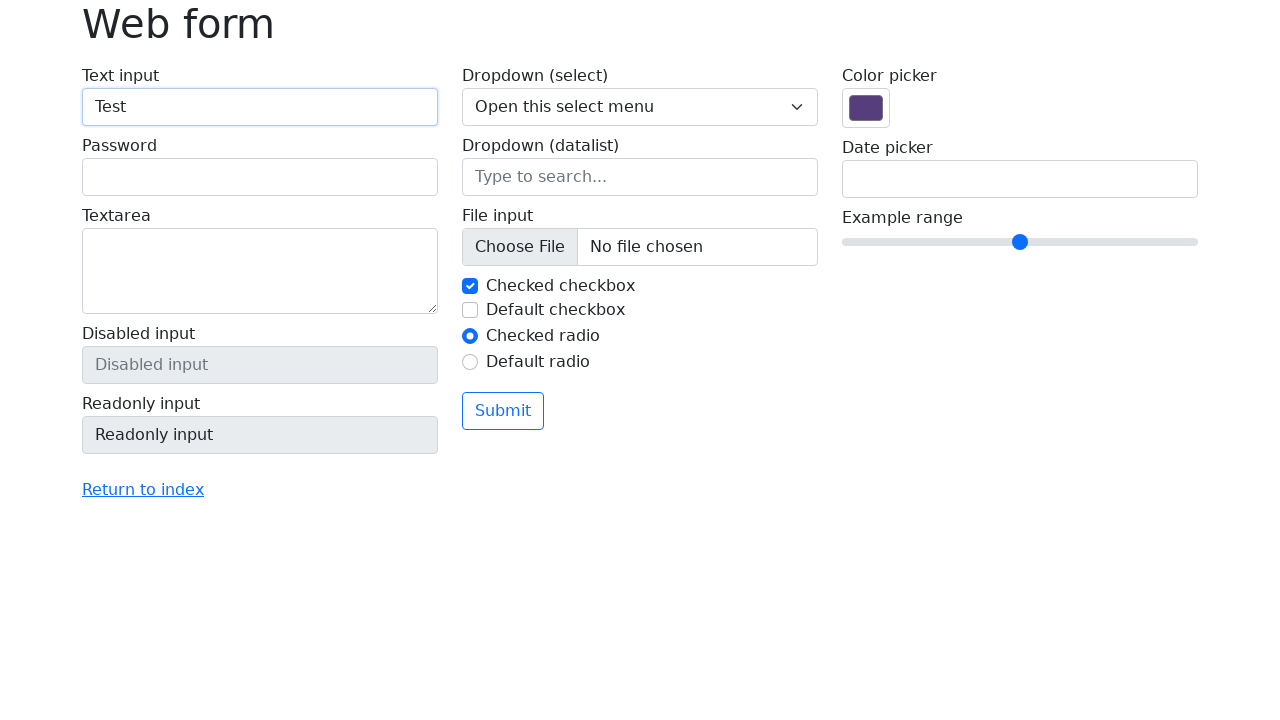

Clicked checkbox using id selector 'my-check-2' at (470, 310) on input#my-check-2
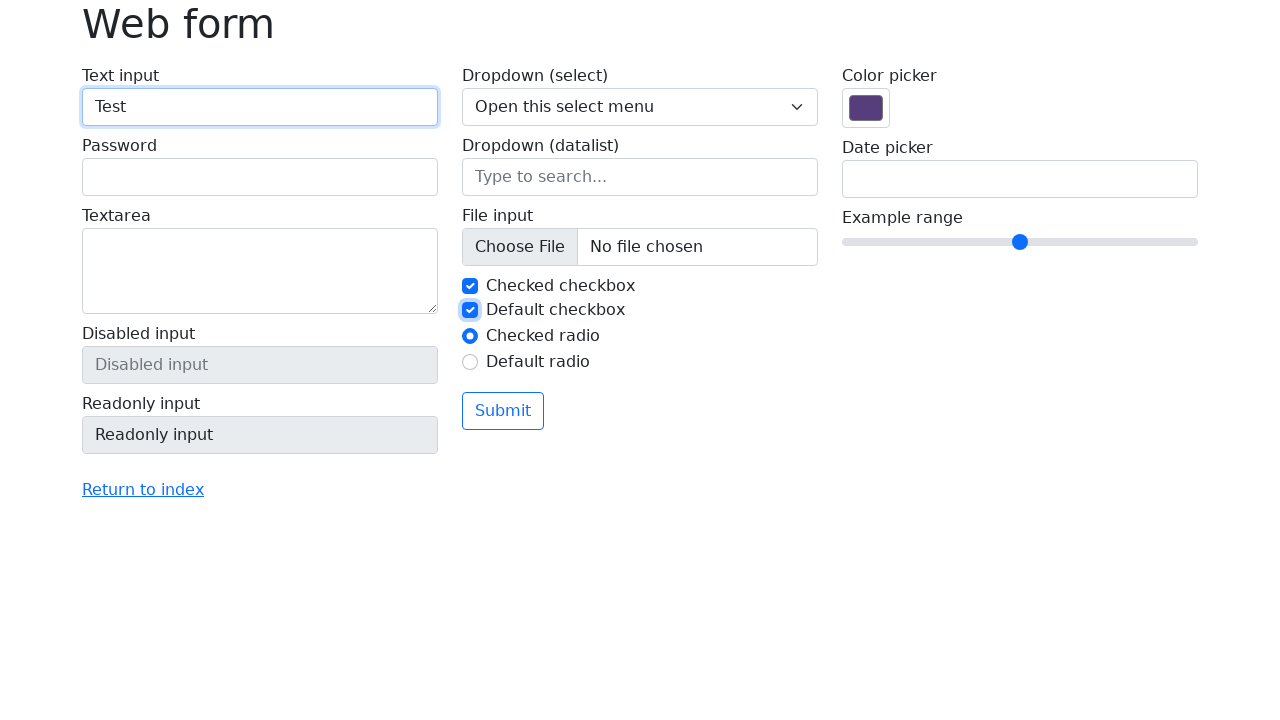

Filled password field using attribute selector [name='my-password'] with 'Test' on input[name='my-password']
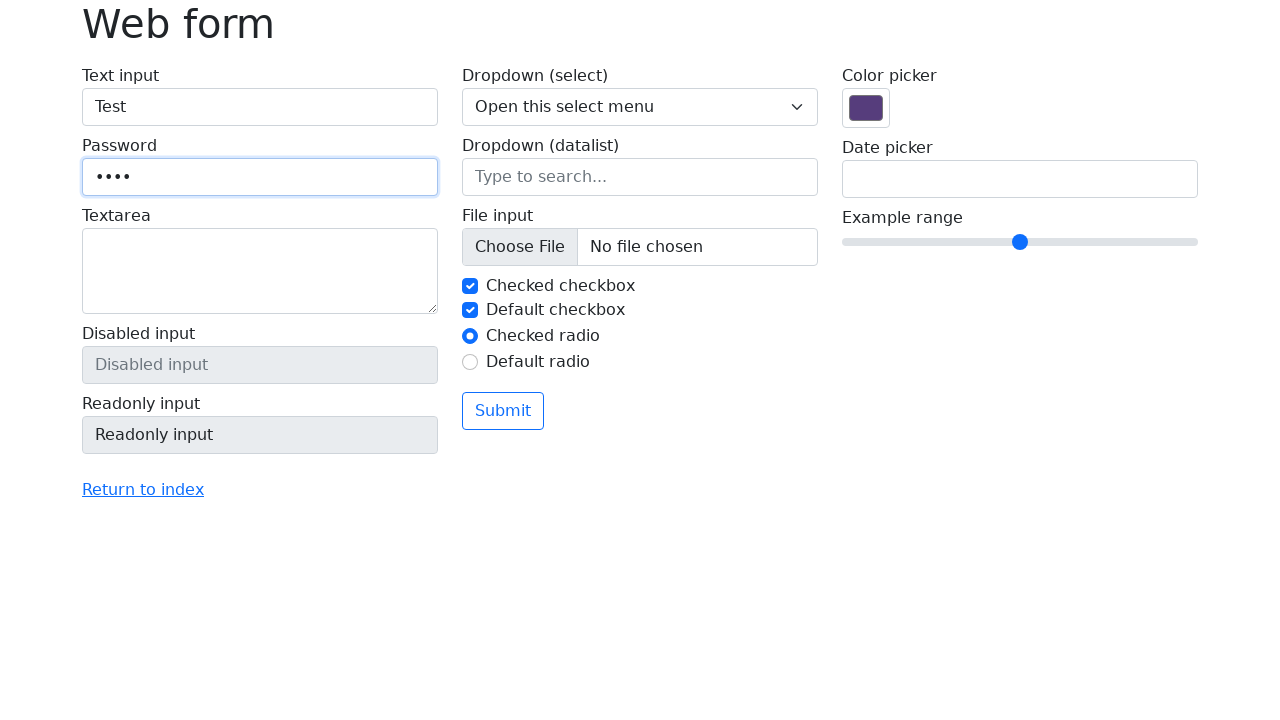

Navigated to Rahul Shetty Academy locators practice page
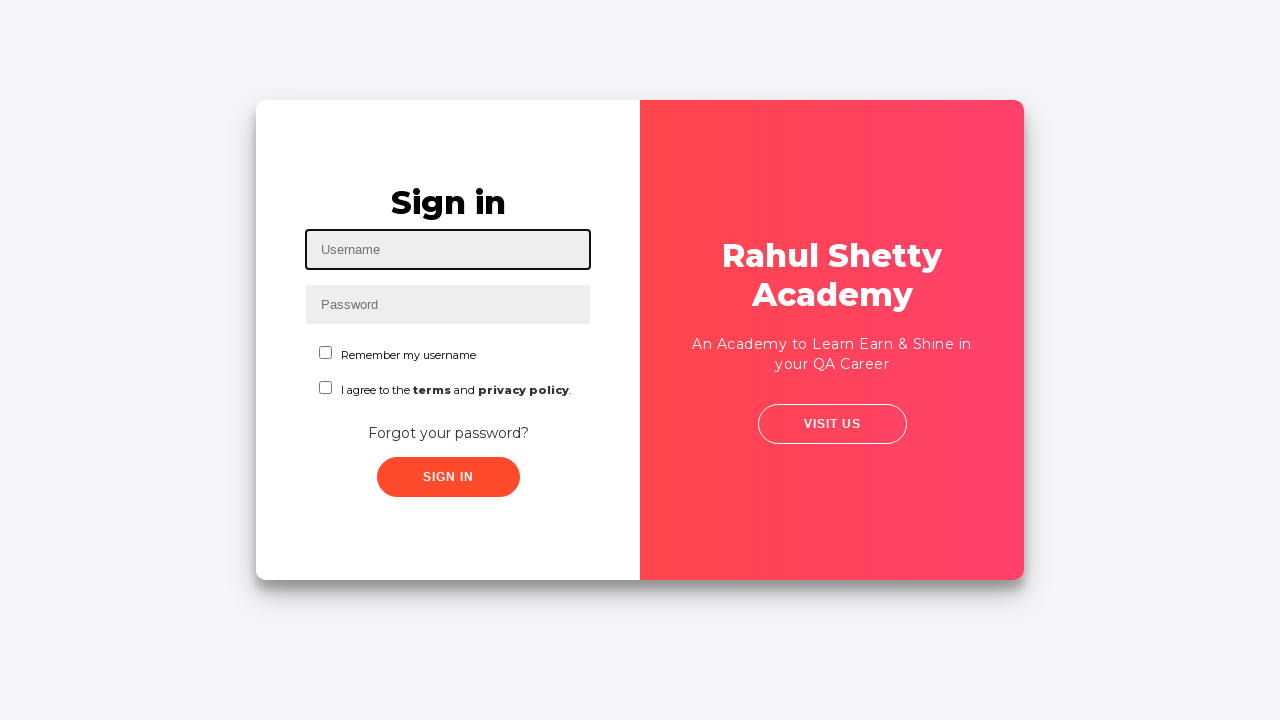

Filled text input using nth-child selector with 'Test' on input[type='text']:nth-child(3)
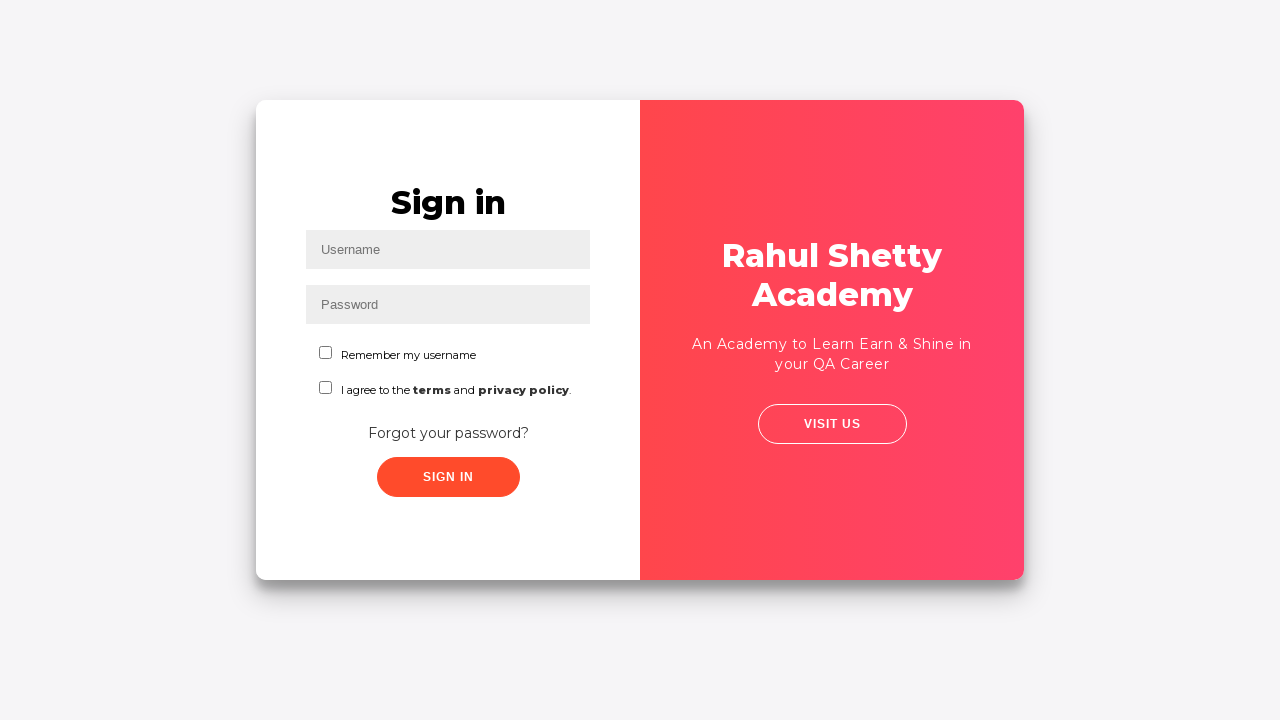

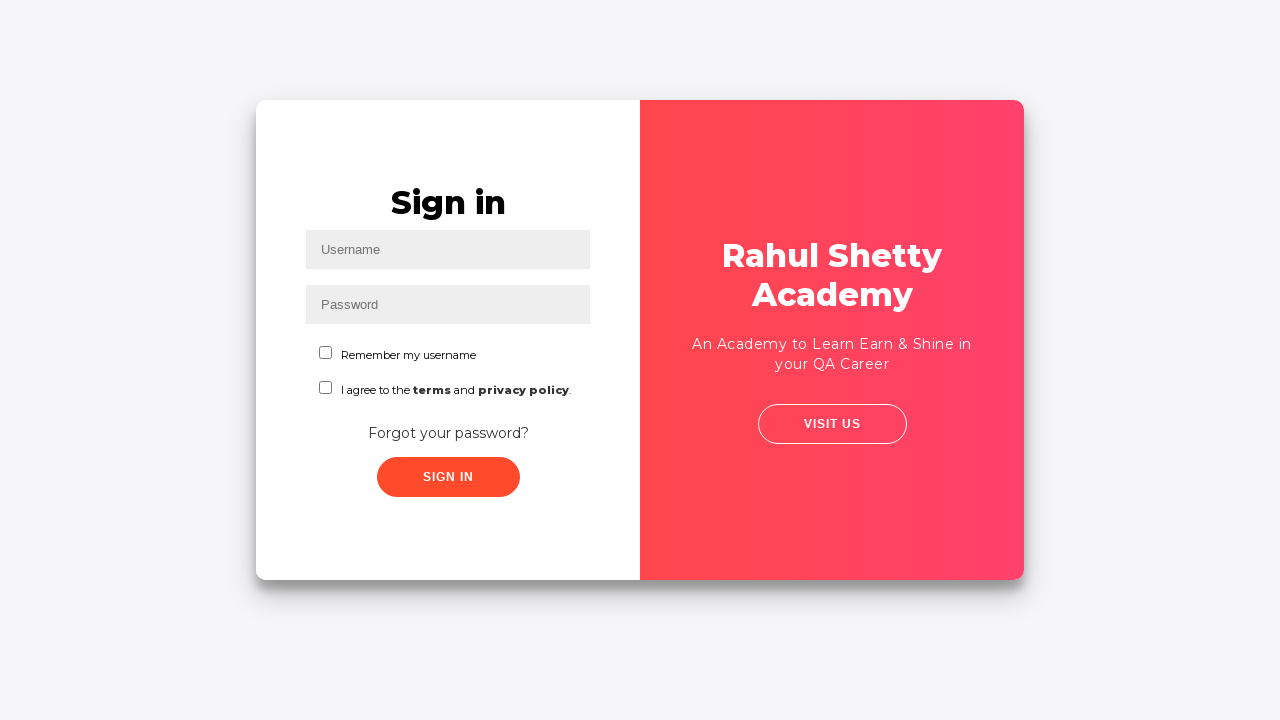